Tests opening a link in a new tab using keyboard shortcuts (Ctrl+Enter or Cmd+Enter), then switches between tabs to verify both are open, and finally closes the new tab.

Starting URL: https://bonigarcia.dev/selenium-webdriver-java/

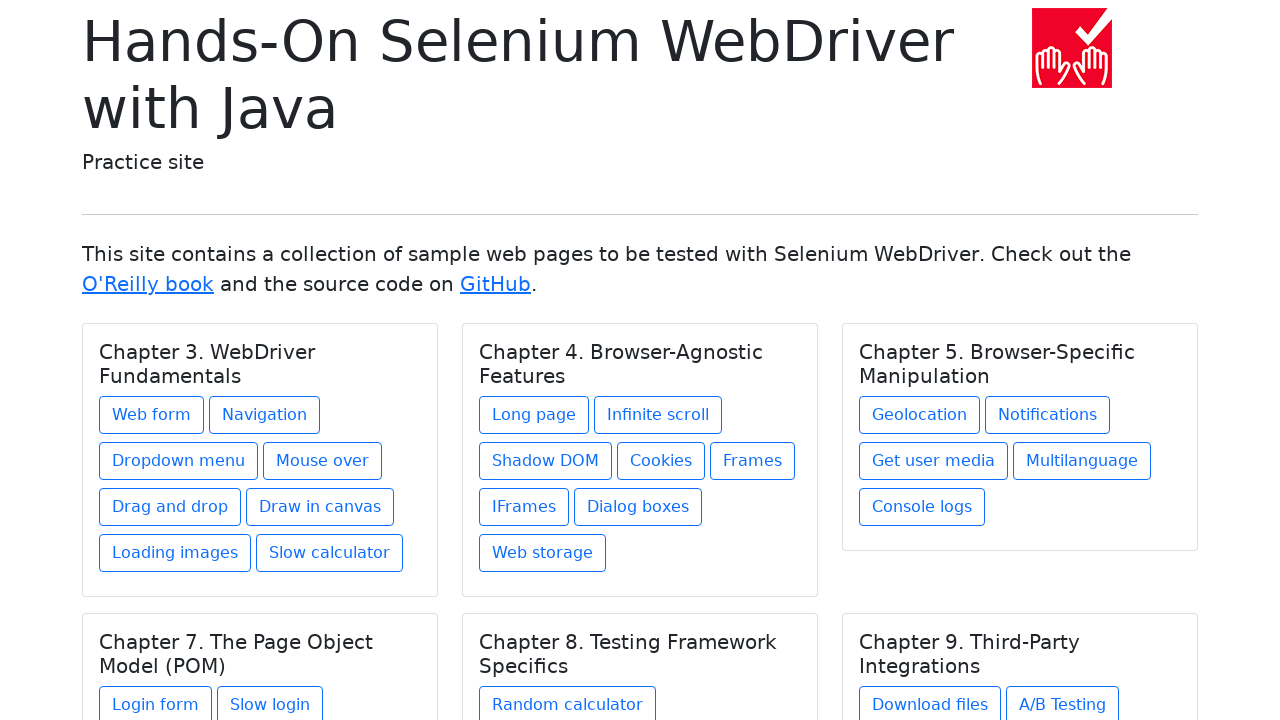

Clicked 'Web form' link with Ctrl modifier to open in new tab at (152, 415) on text=Web form
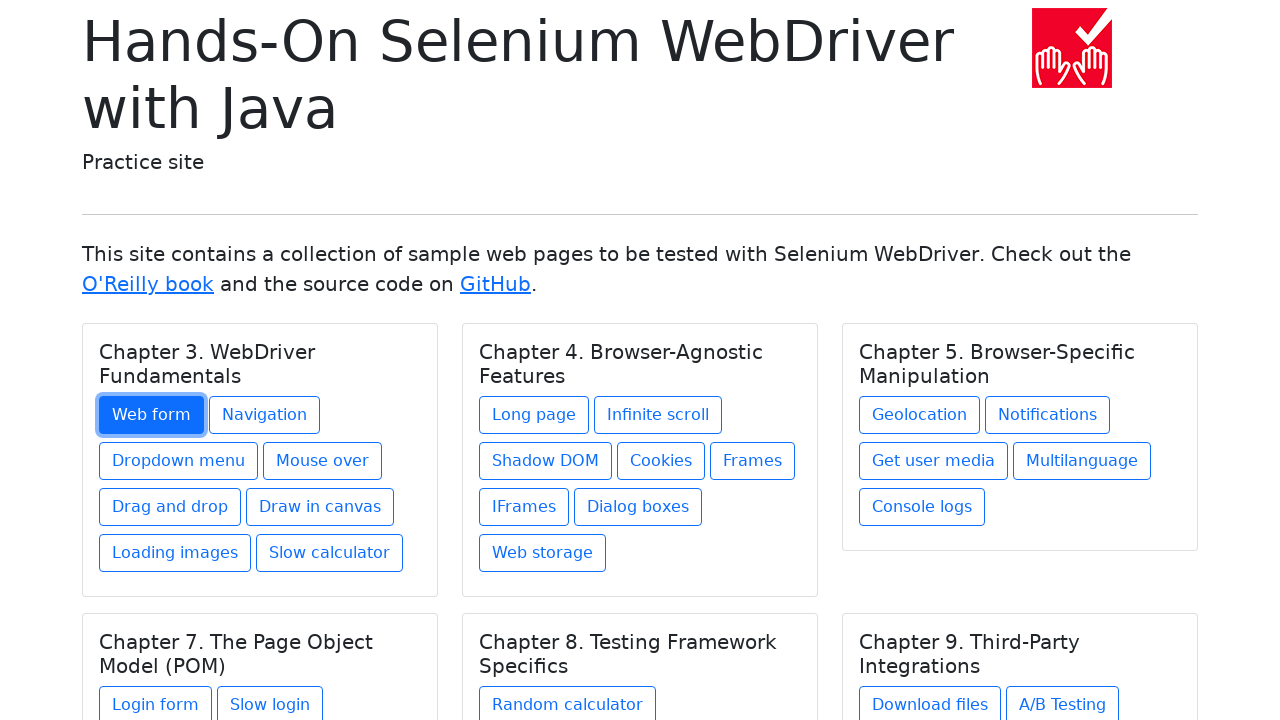

Waited for new tab to open
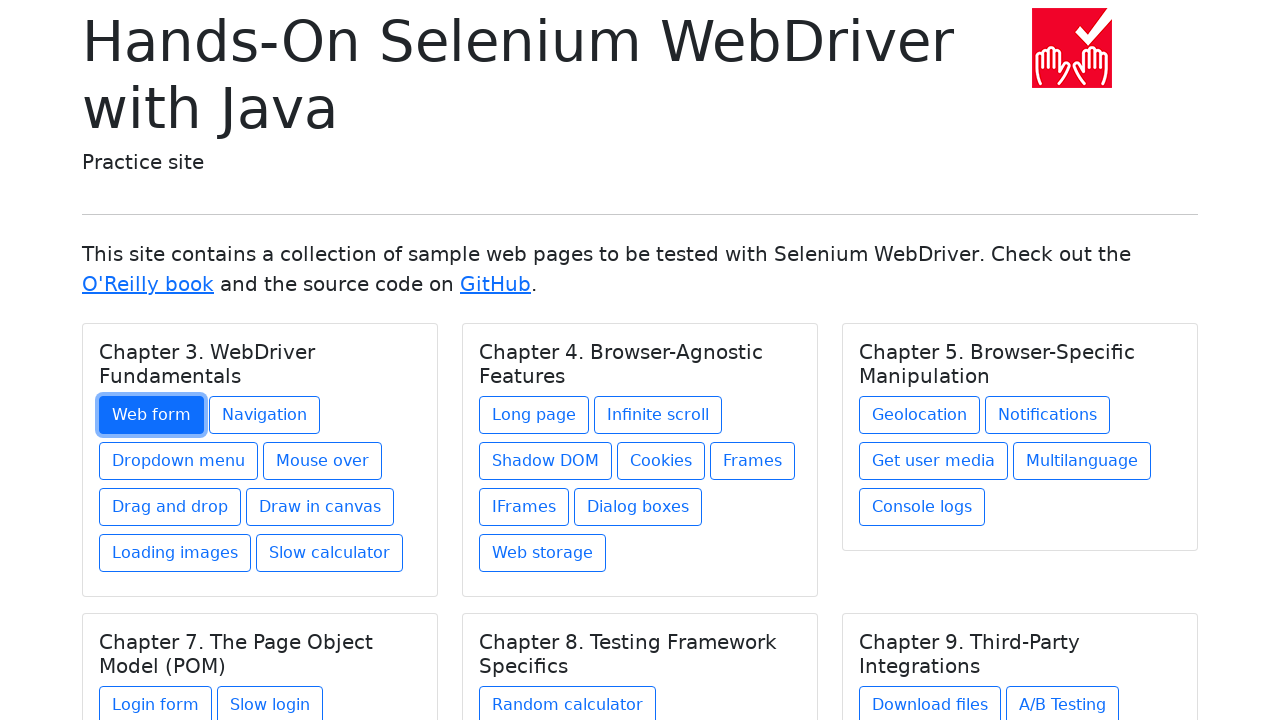

Retrieved all pages from context
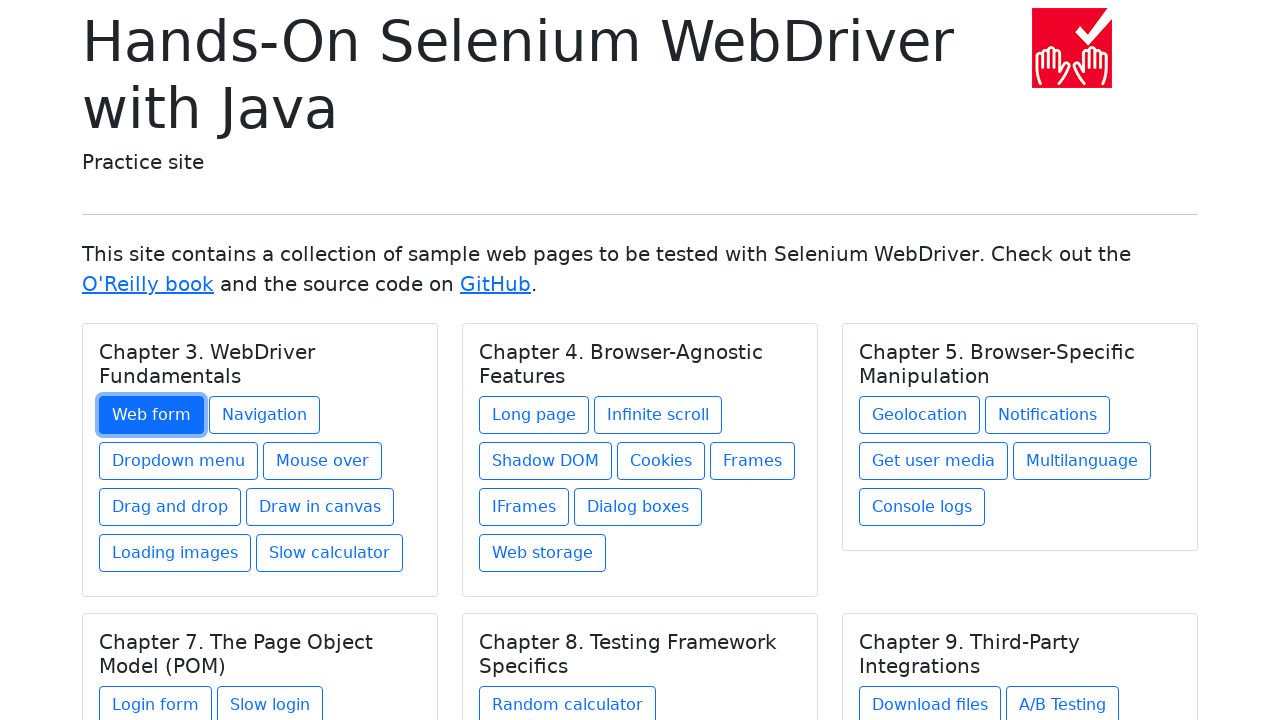

Verified 2 tabs are open
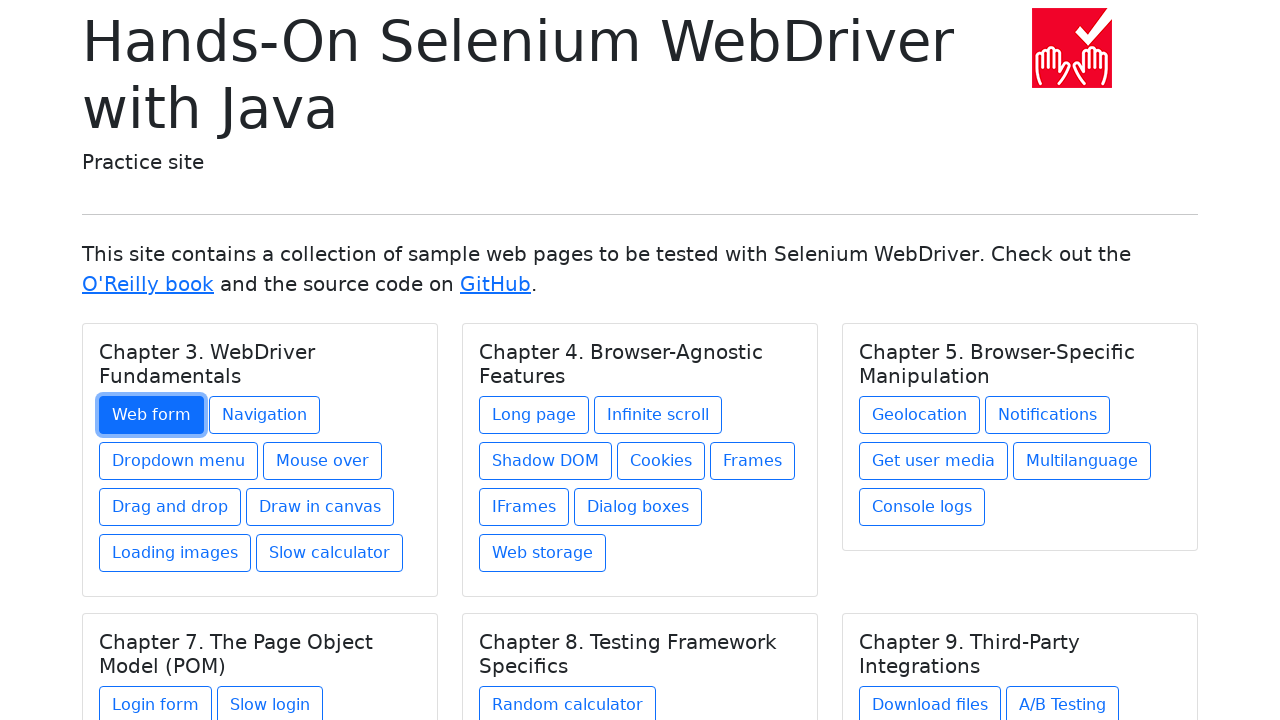

Switched to new tab and waited for DOM to load
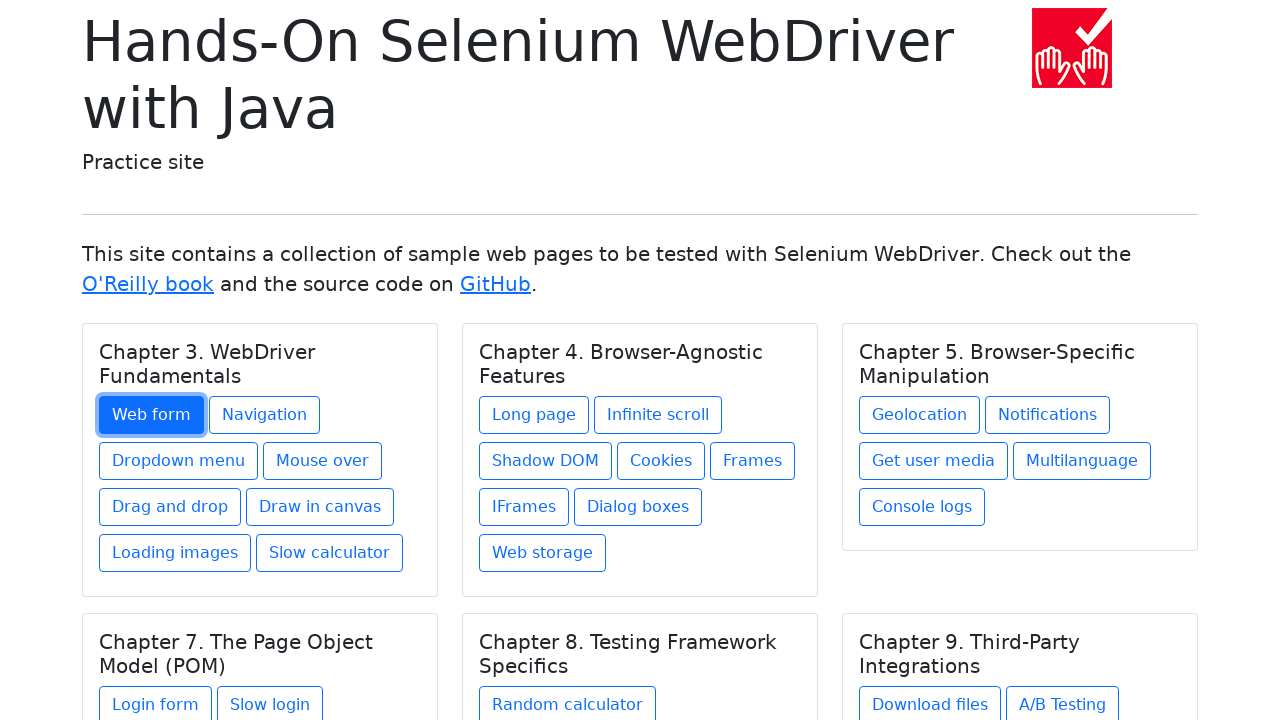

Verified new tab has different URL from initial page
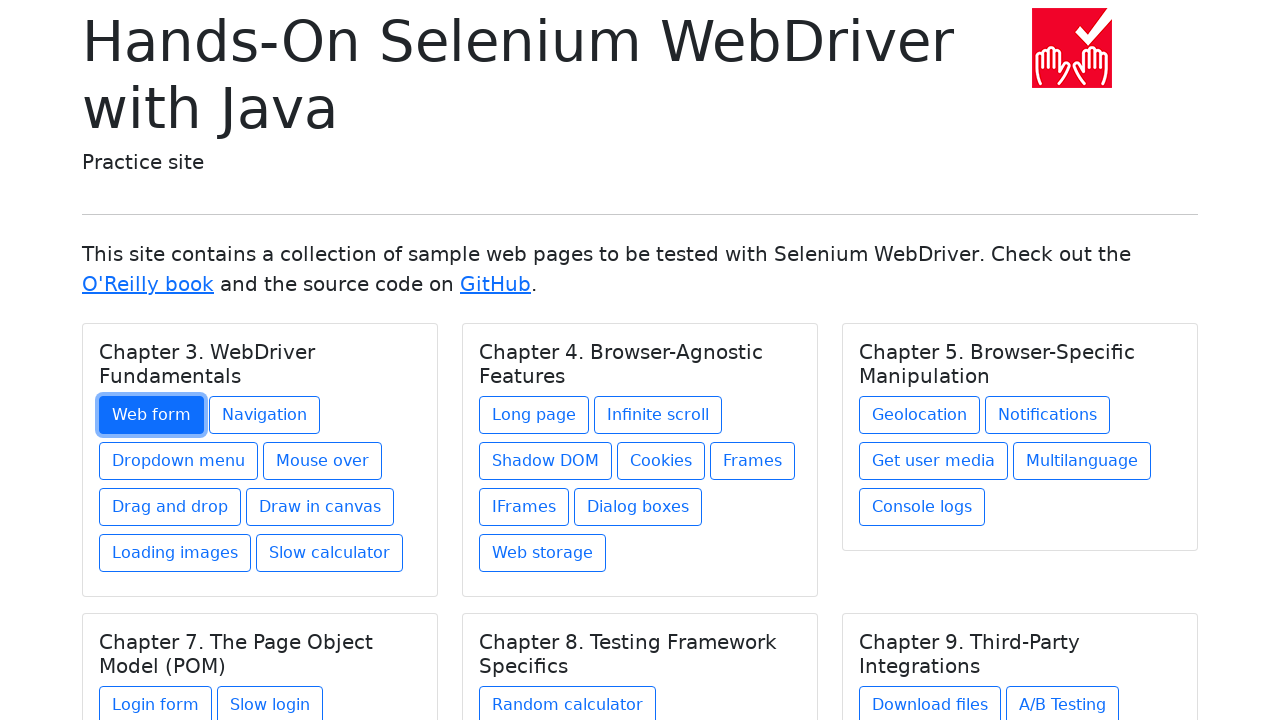

Closed the new tab
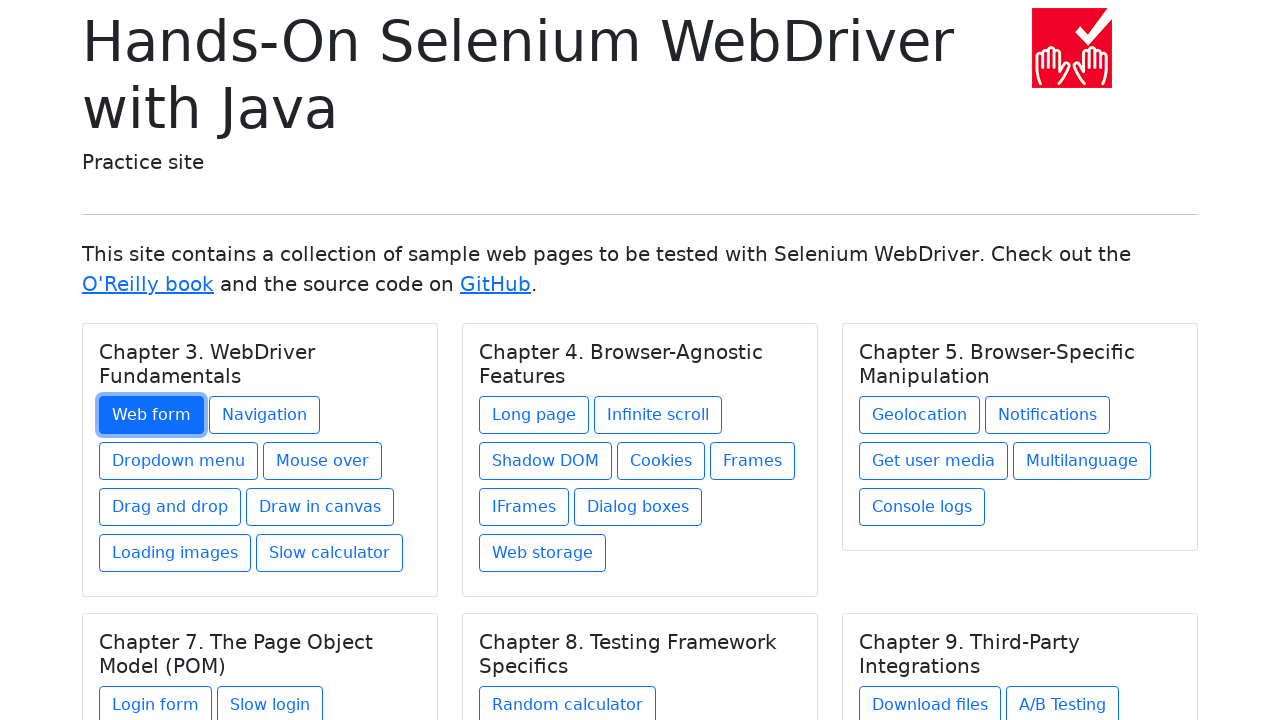

Verified only 1 tab remains open
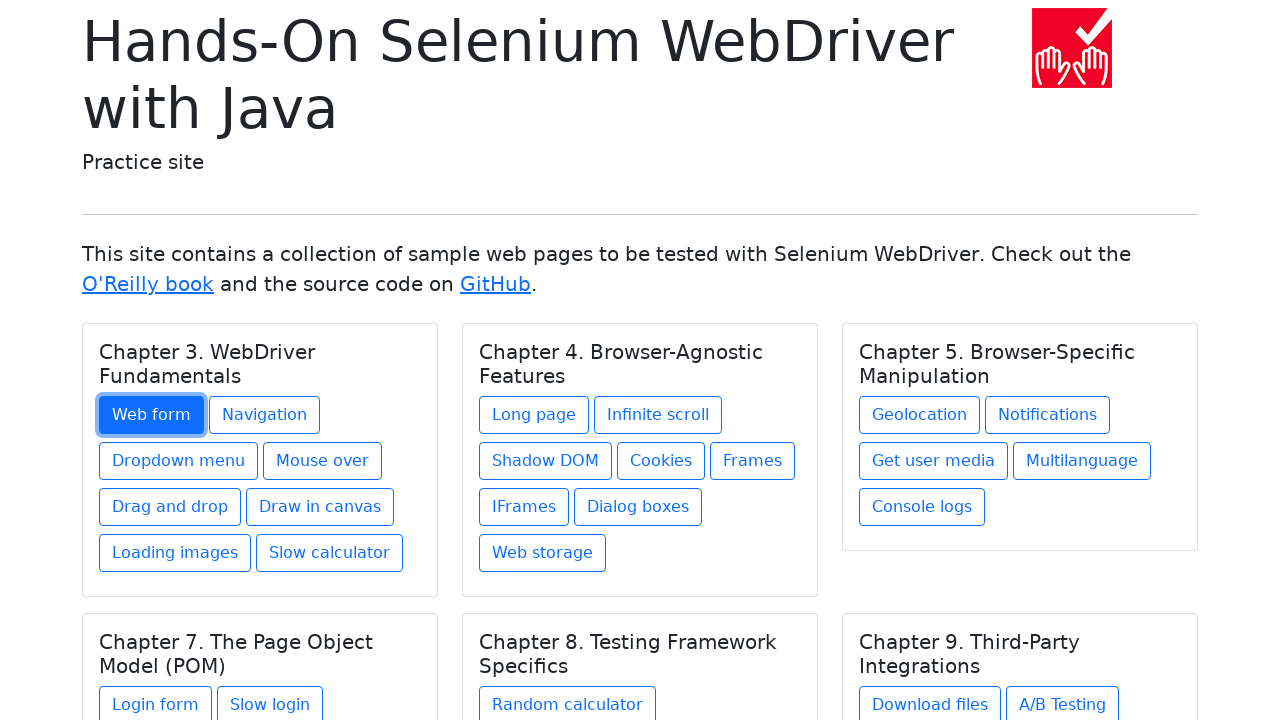

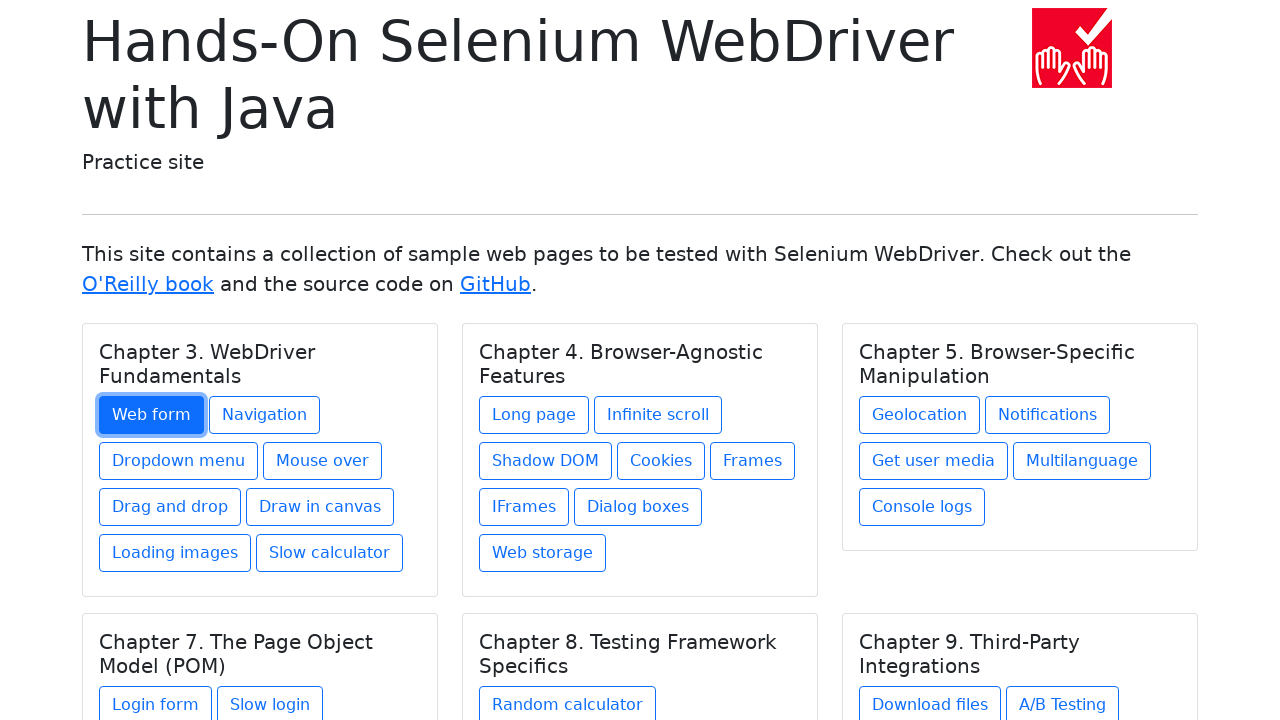